Verifies the danger button by clicking on it

Starting URL: https://formy-project.herokuapp.com/buttons#

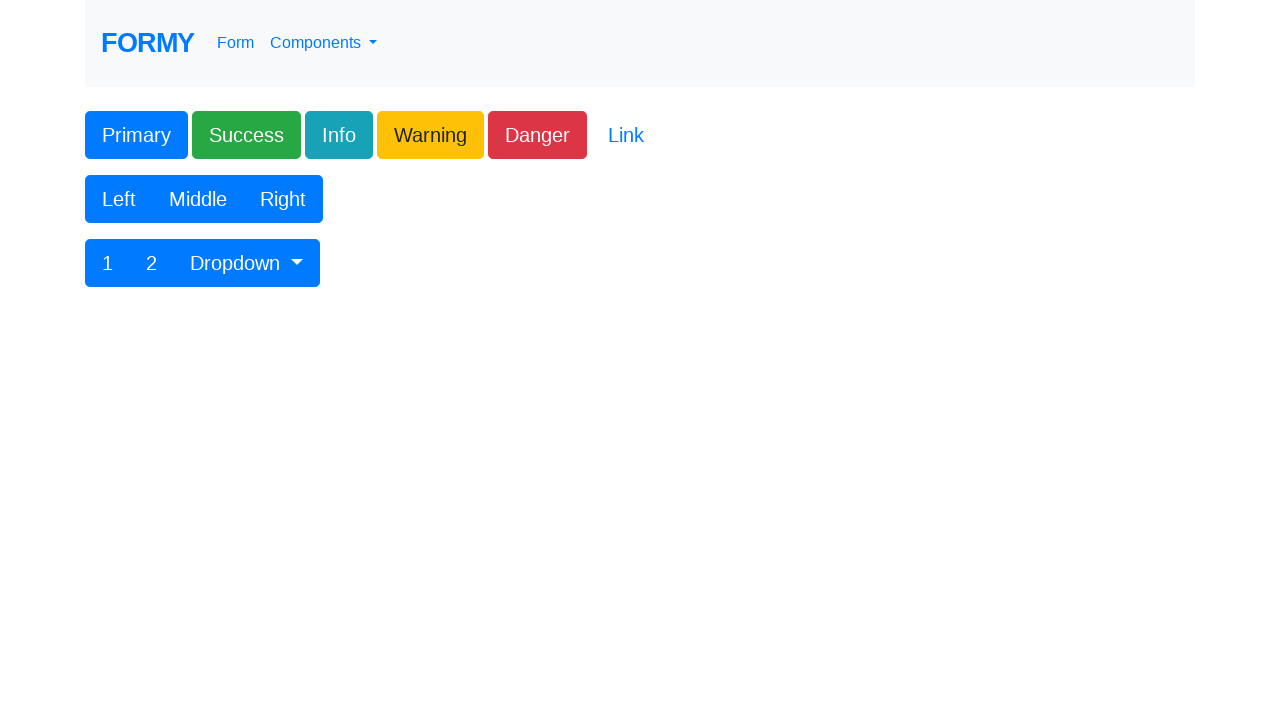

Clicked the danger button to verify its functionality at (538, 135) on .btn-danger
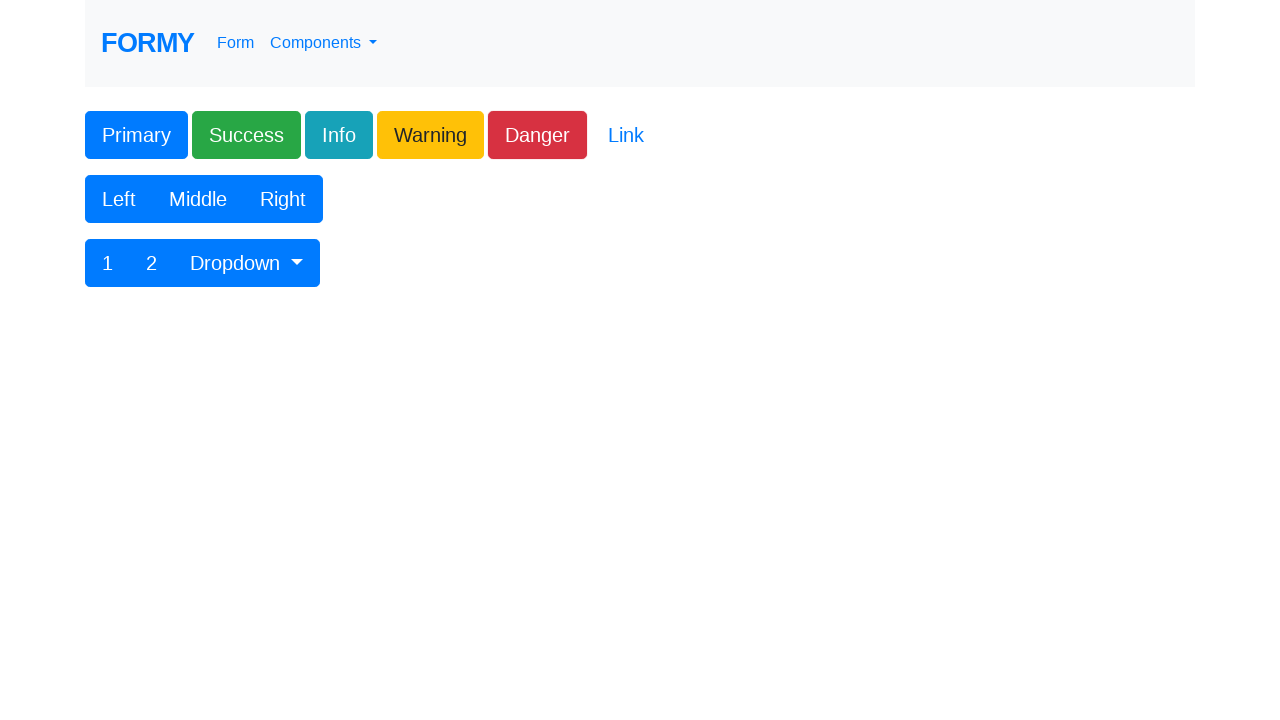

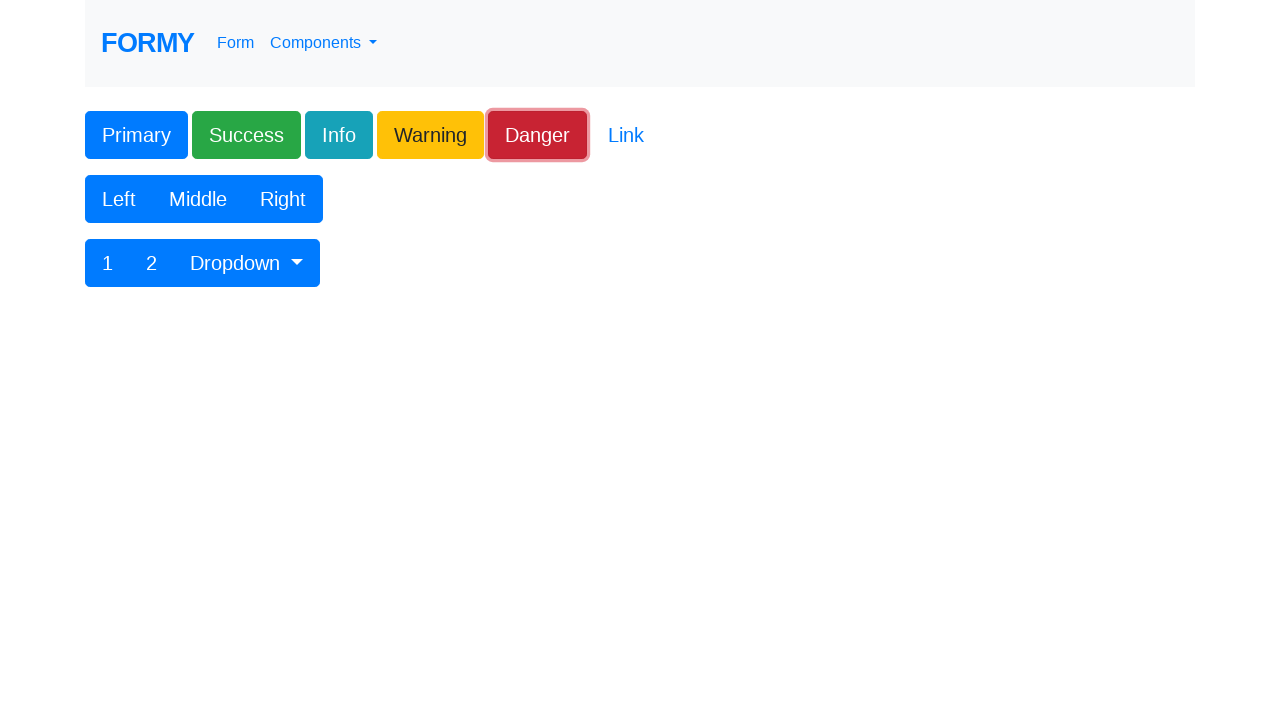